Tests interacting with a modal dialog by clicking the modal footer

Starting URL: http://the-internet.herokuapp.com/entry_ad

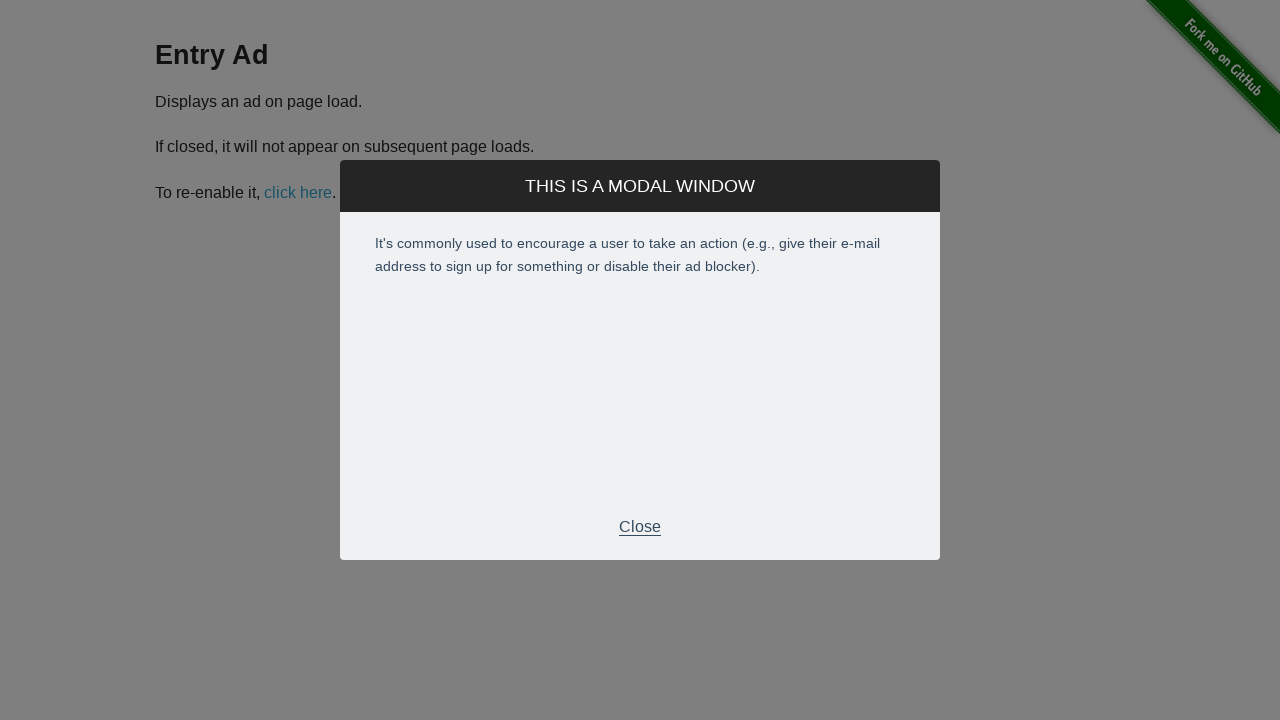

Waited for modal dialog to appear with footer element
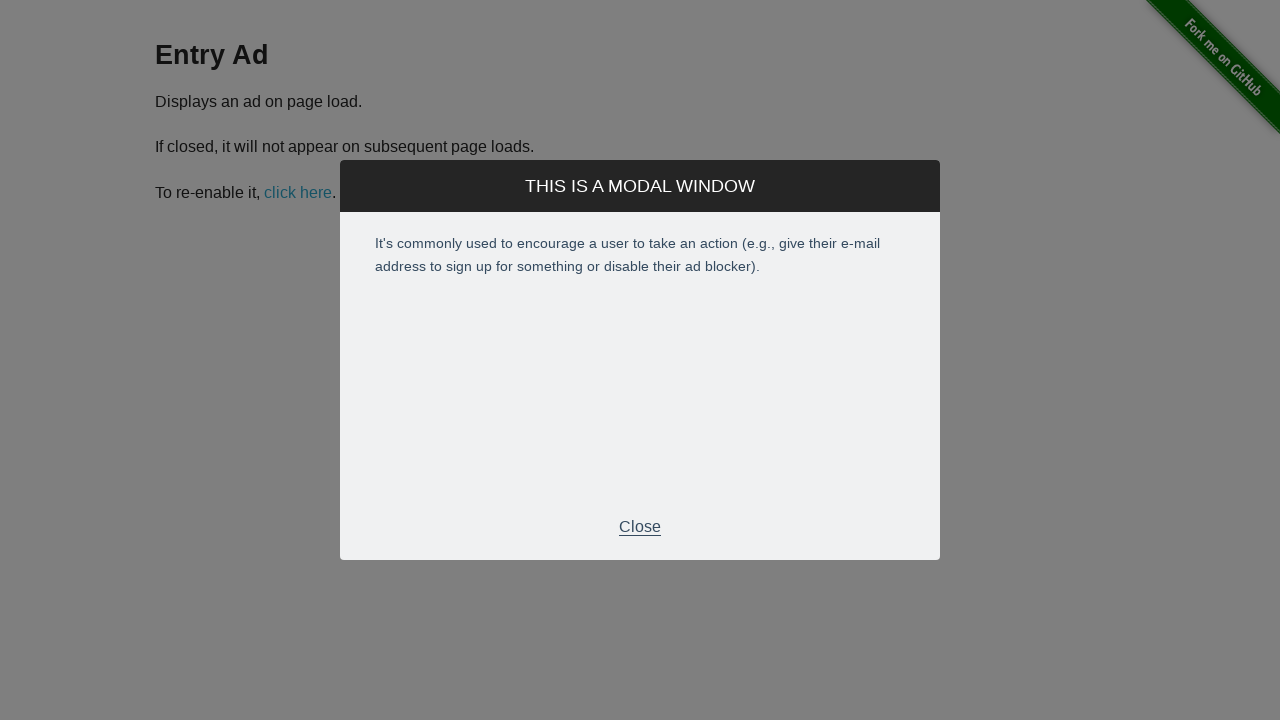

Clicked modal footer to close the dialog at (640, 527) on .modal-footer
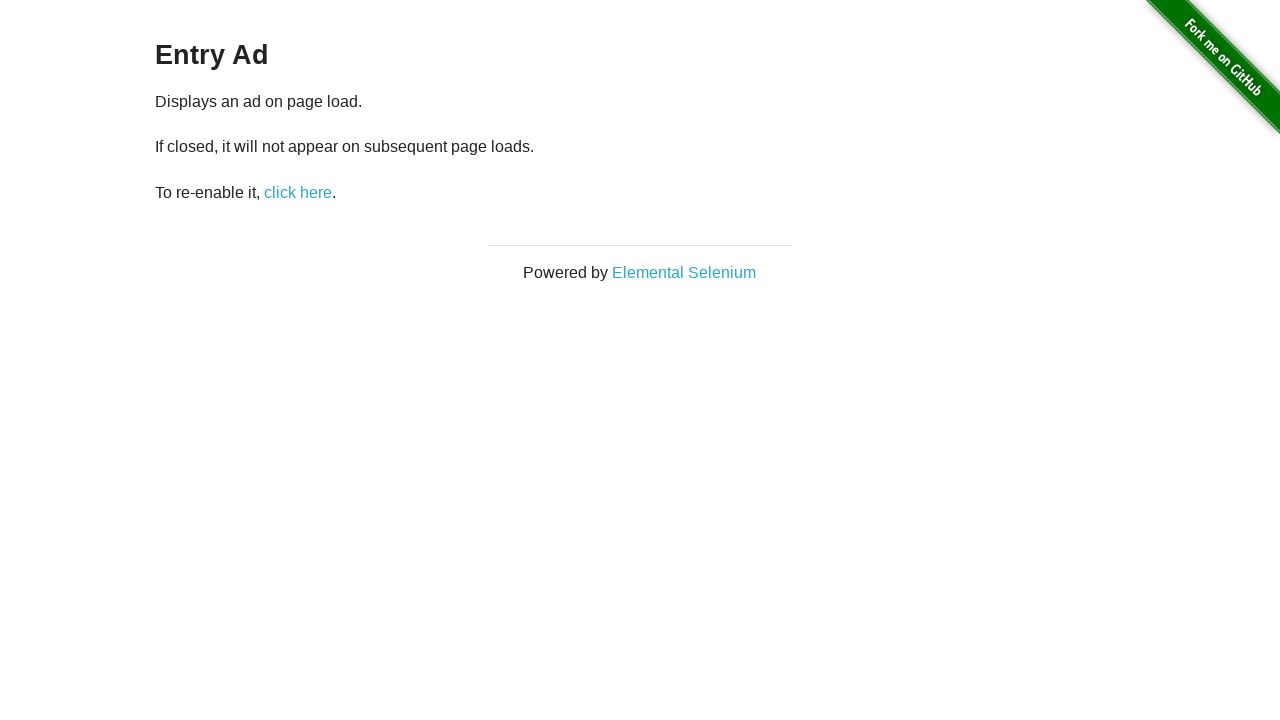

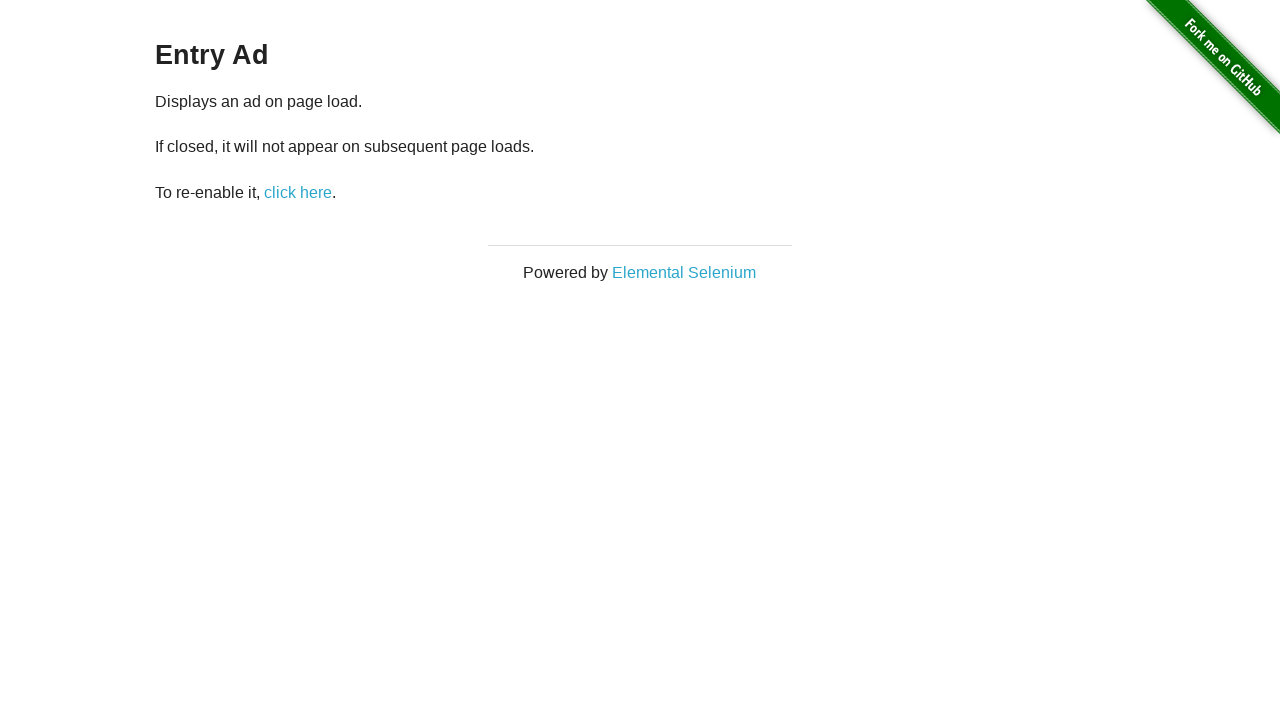